Tests registration form by filling in first name, last name, and email fields, then submitting the form

Starting URL: http://suninjuly.github.io/registration1.html

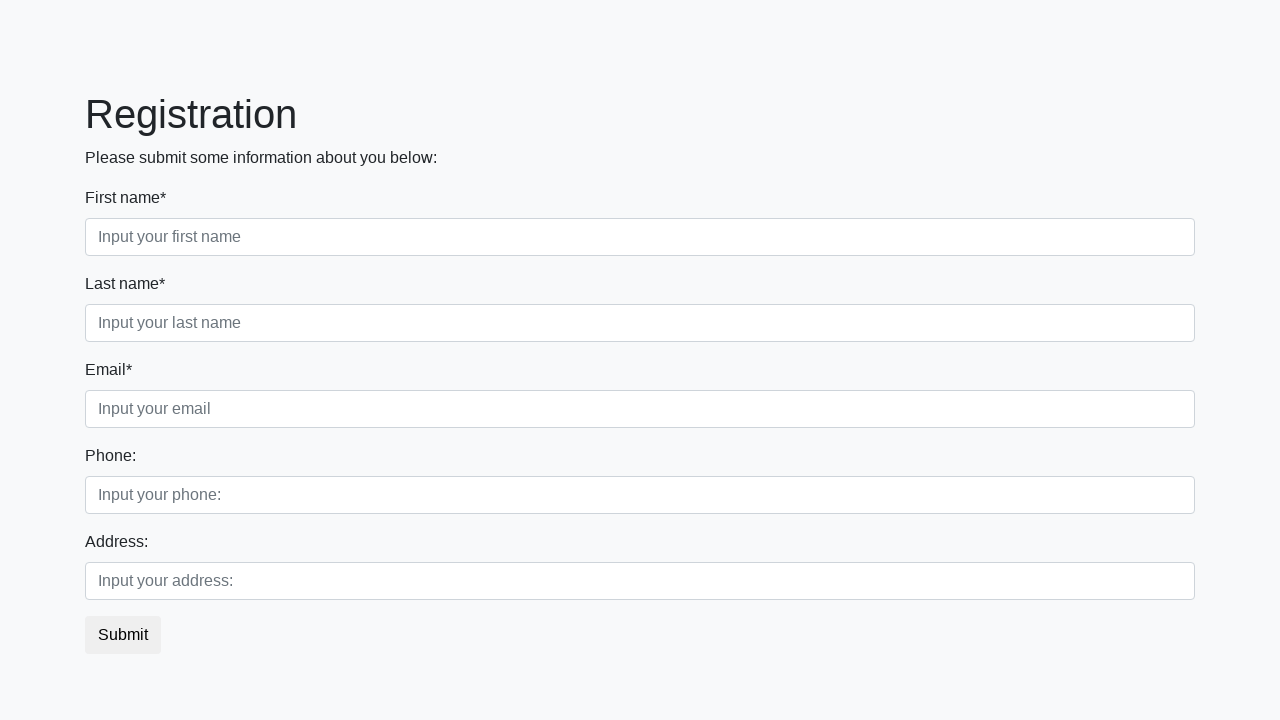

Filled first name field with 'Loompa' on div.first_block > .form-group.first_class > .form-control.first
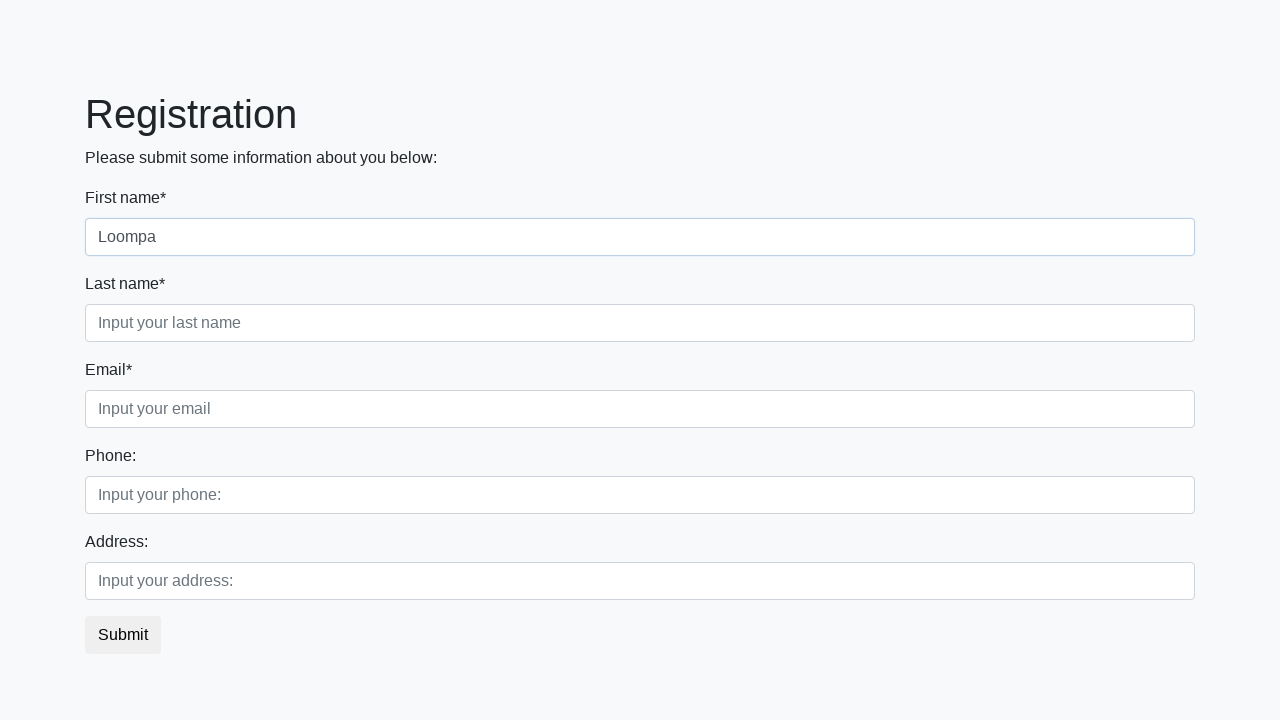

Filled last name field with 'Pumpa' on div.first_block > .form-group.second_class > .form-control.second
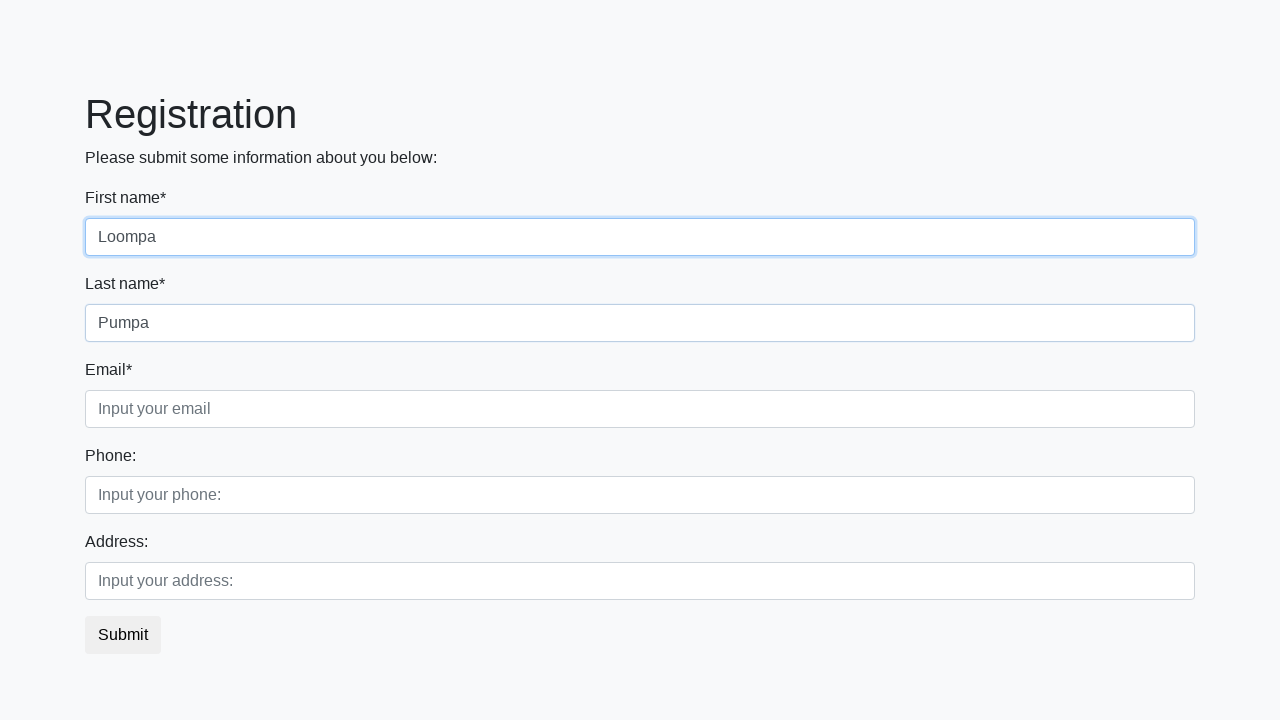

Filled email field with 'Loompa_pumpa@pumpum.com' on div.first_block > .form-group.third_class > .form-control.third
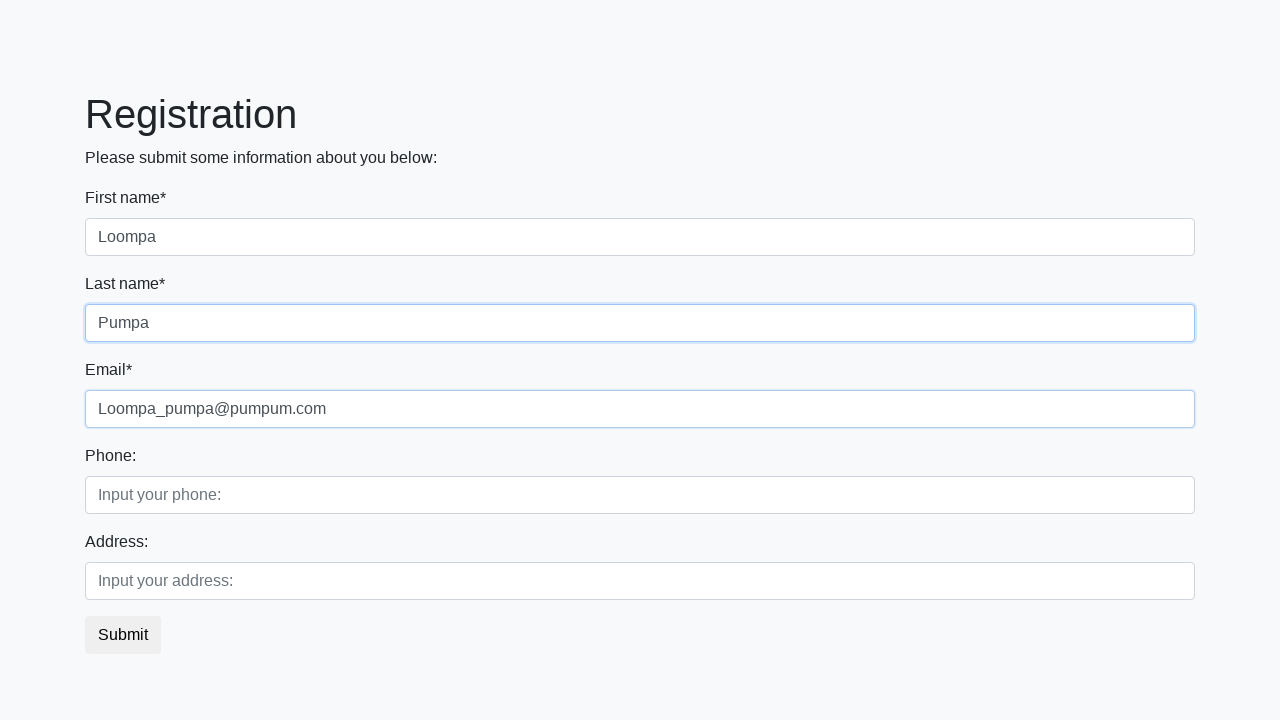

Clicked submit button to submit registration form at (123, 635) on button.btn
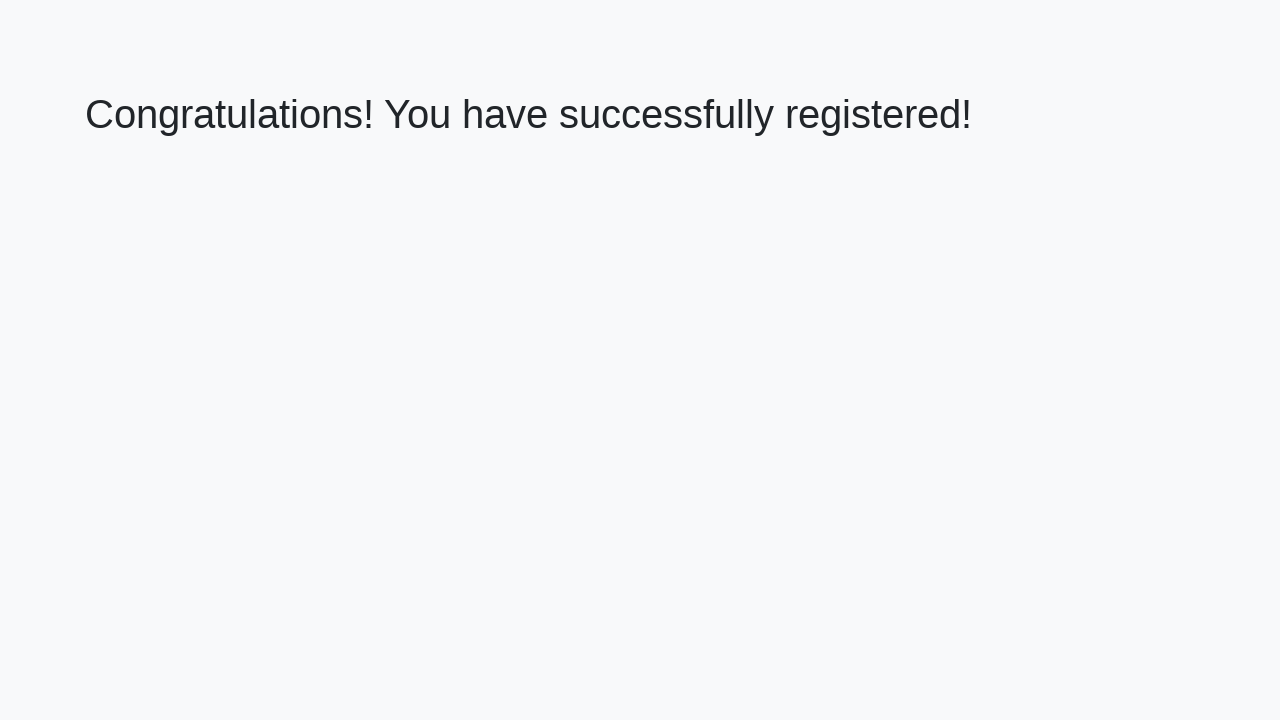

Form submission successful, success message displayed
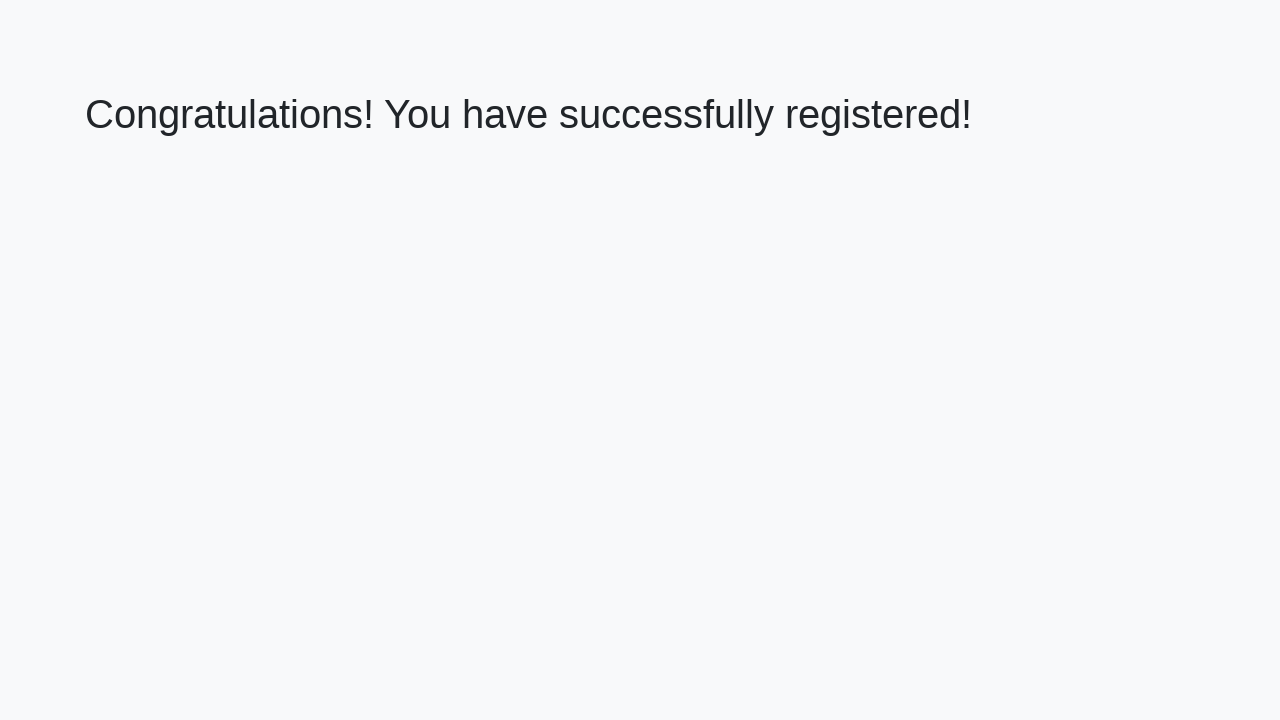

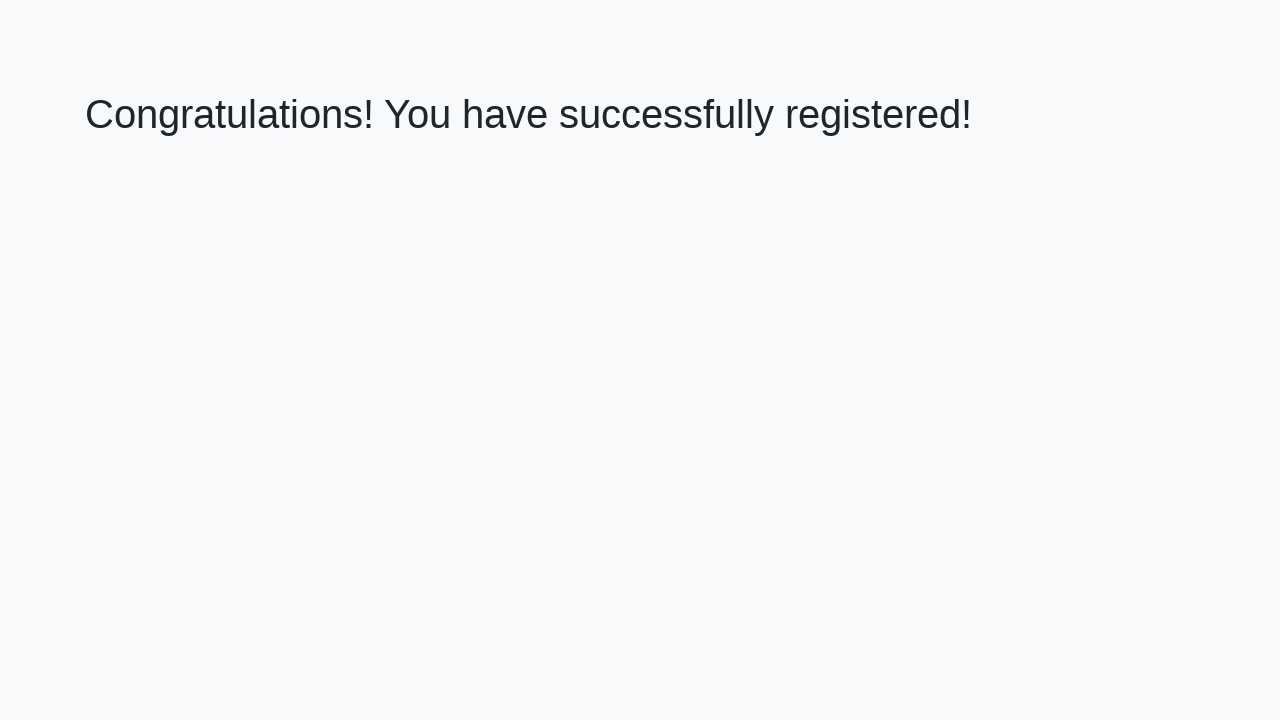